Tests e-commerce cart functionality including adding products, updating quantities, applying promo codes, removing and restoring items, and proceeding to checkout

Starting URL: http://intershop5.skillbox.ru/

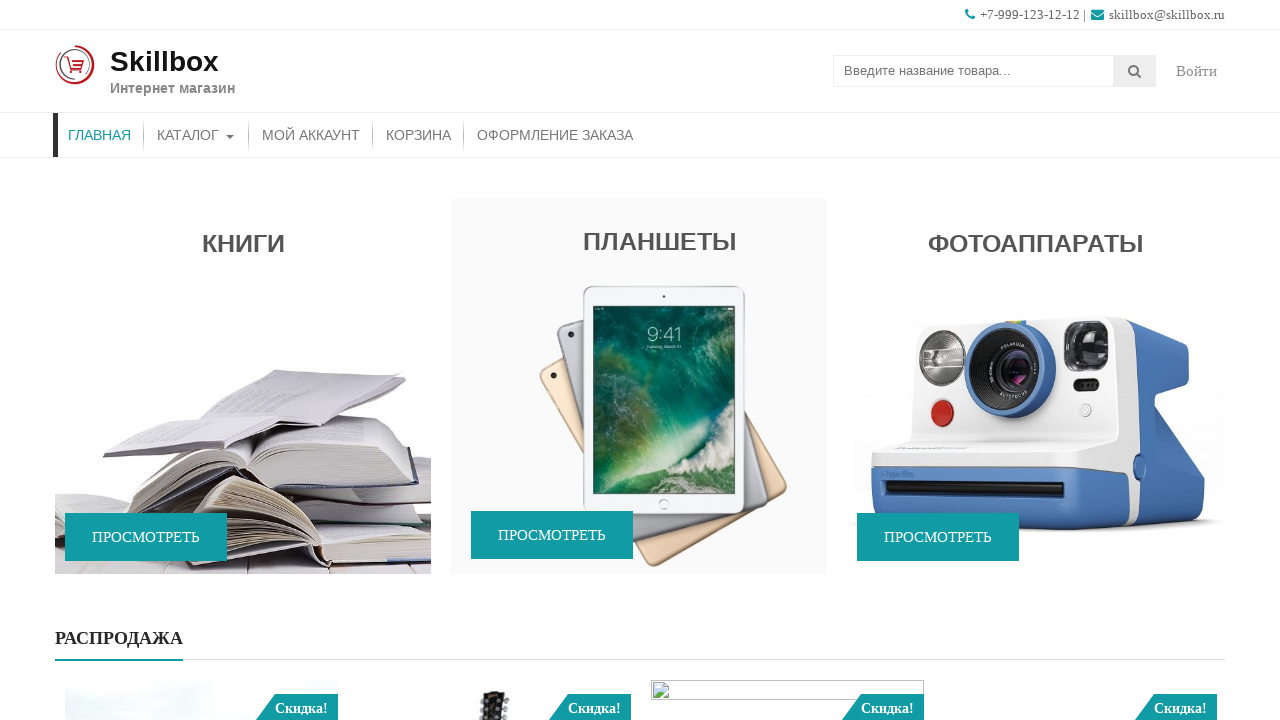

Clicked on cart menu link at (418, 135) on xpath=//ul[@id='menu-primary-menu']//a[contains(@href,'cart/')]
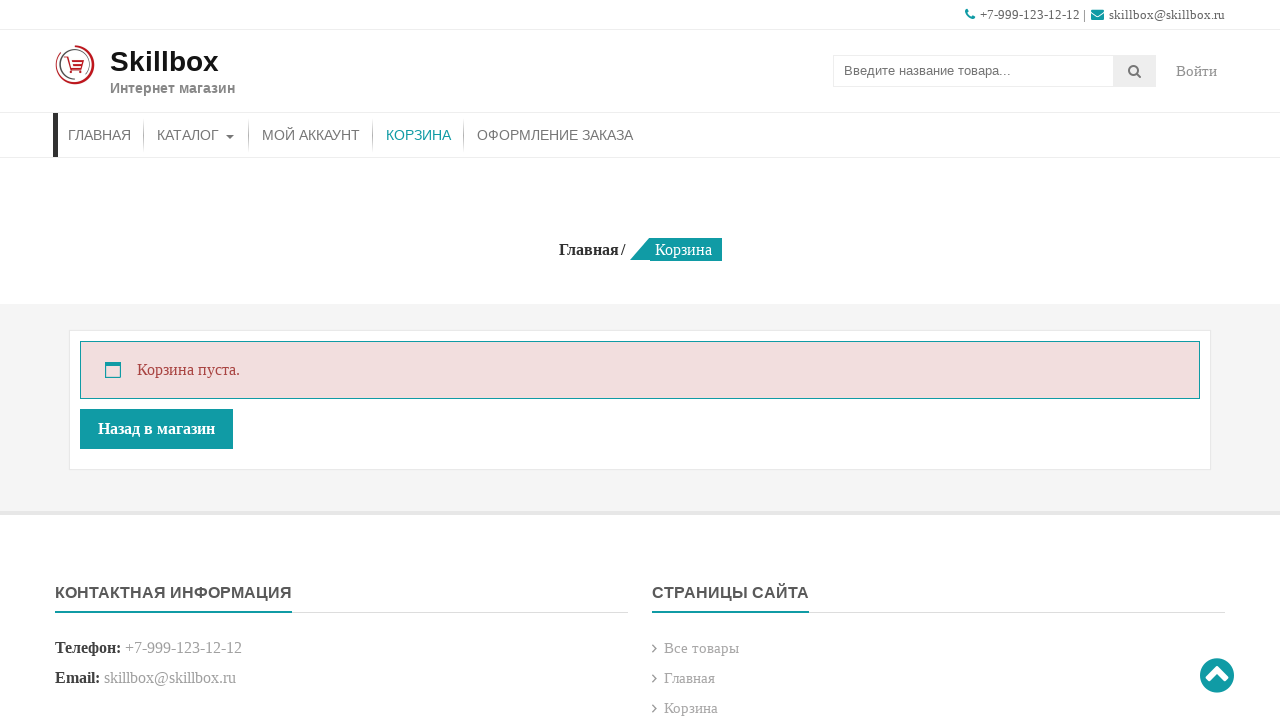

Navigated to shop catalog at (702, 648) on xpath=//aside[@id='pages-2']//a[contains(@href,'/shop/')]
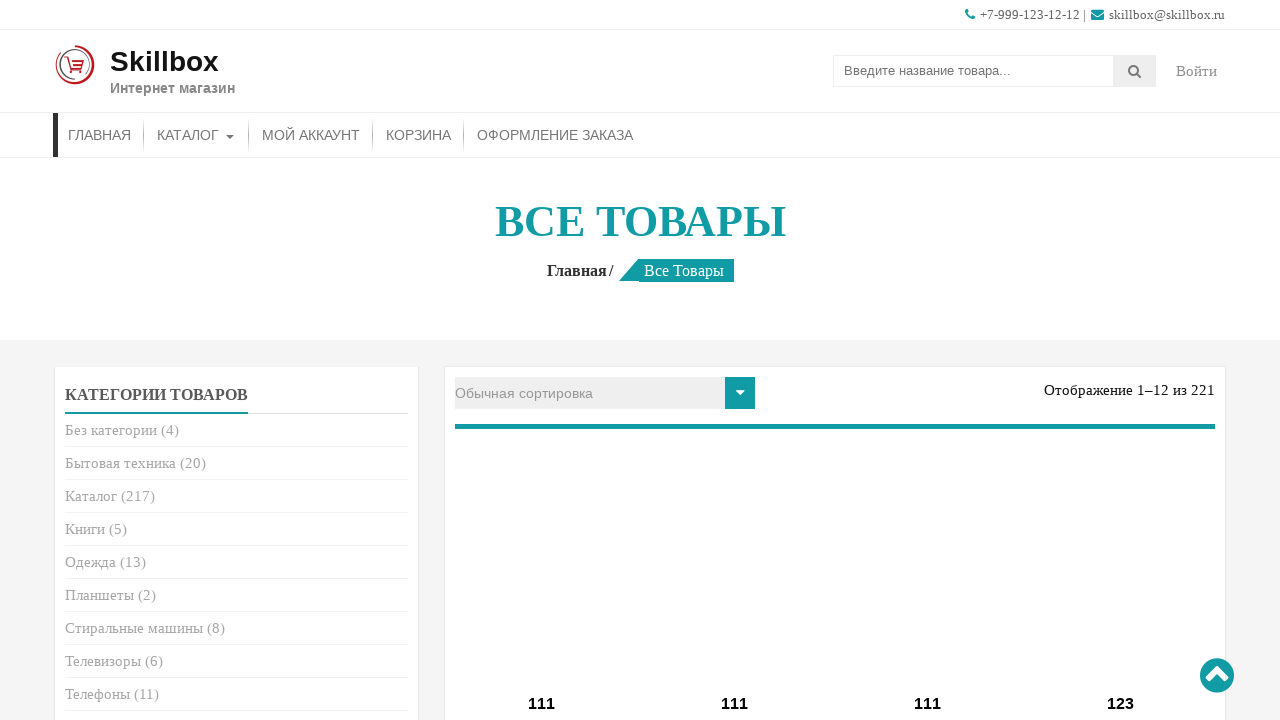

Retrieved product name: Apple Watch 6
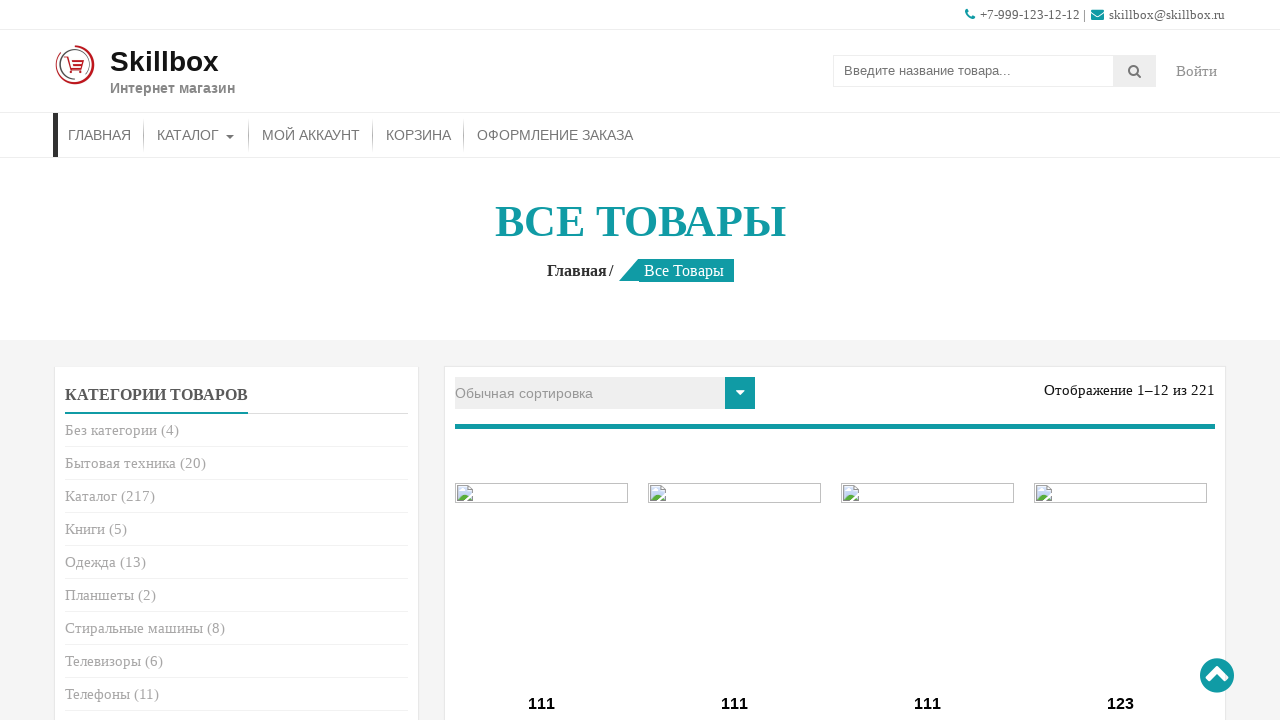

Added product 'Apple Watch 6' to cart at (542, 361) on xpath=//div[@class='wc-products']//a[contains(@class,'add_to_cart_button')]
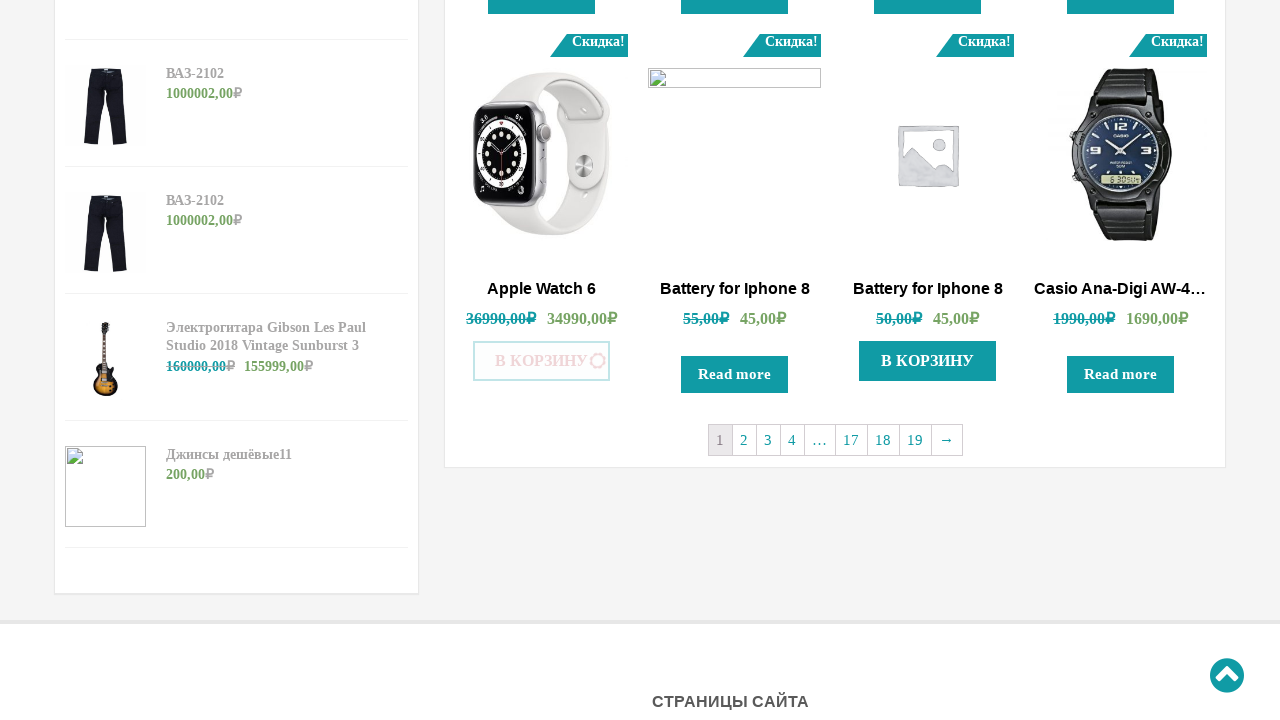

Product successfully added to cart - 'More details' button appeared
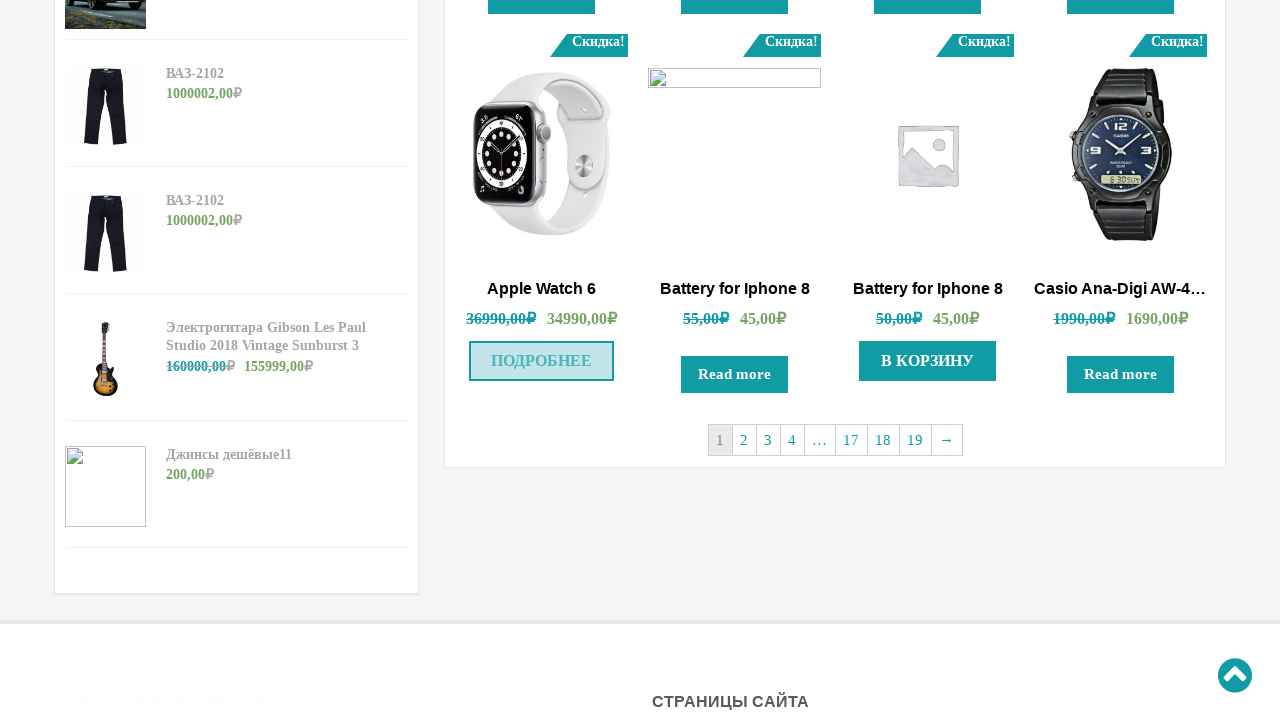

Navigated to shopping cart at (418, 135) on xpath=//ul[@id='menu-primary-menu']//a[contains(@href,'cart/')]
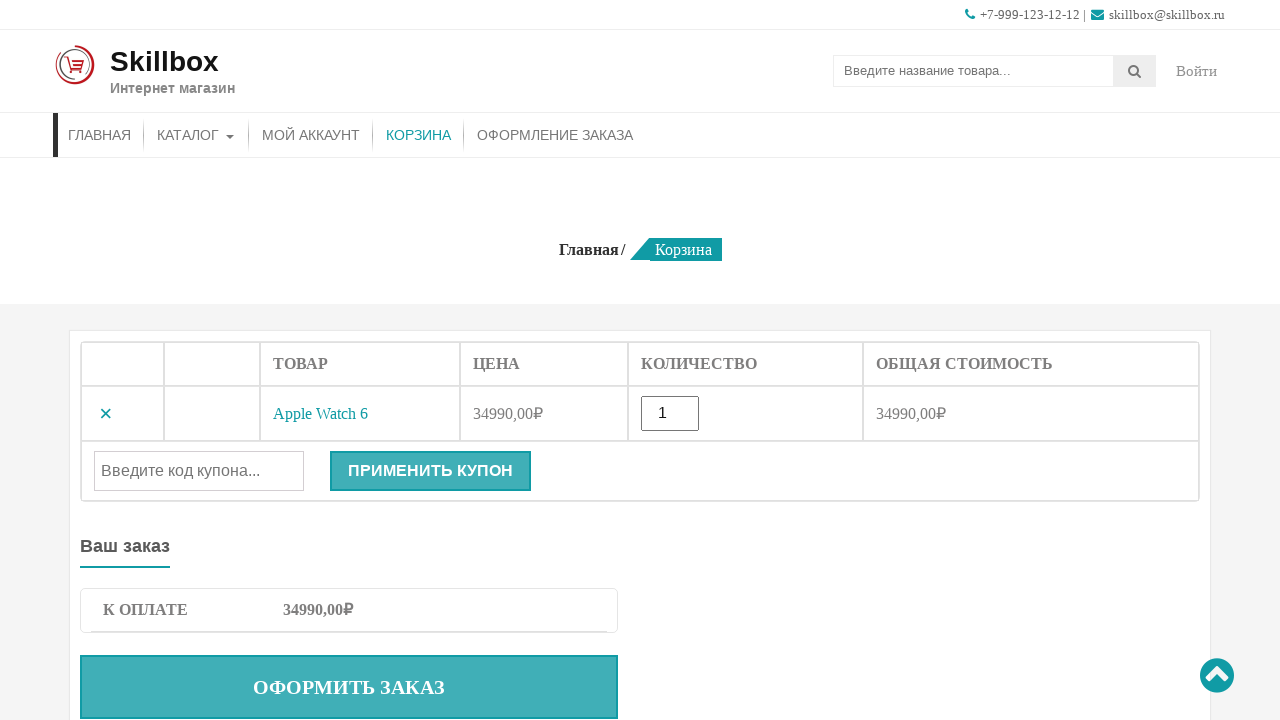

Updated product quantity to 2 on //td[@class='product-quantity']//input
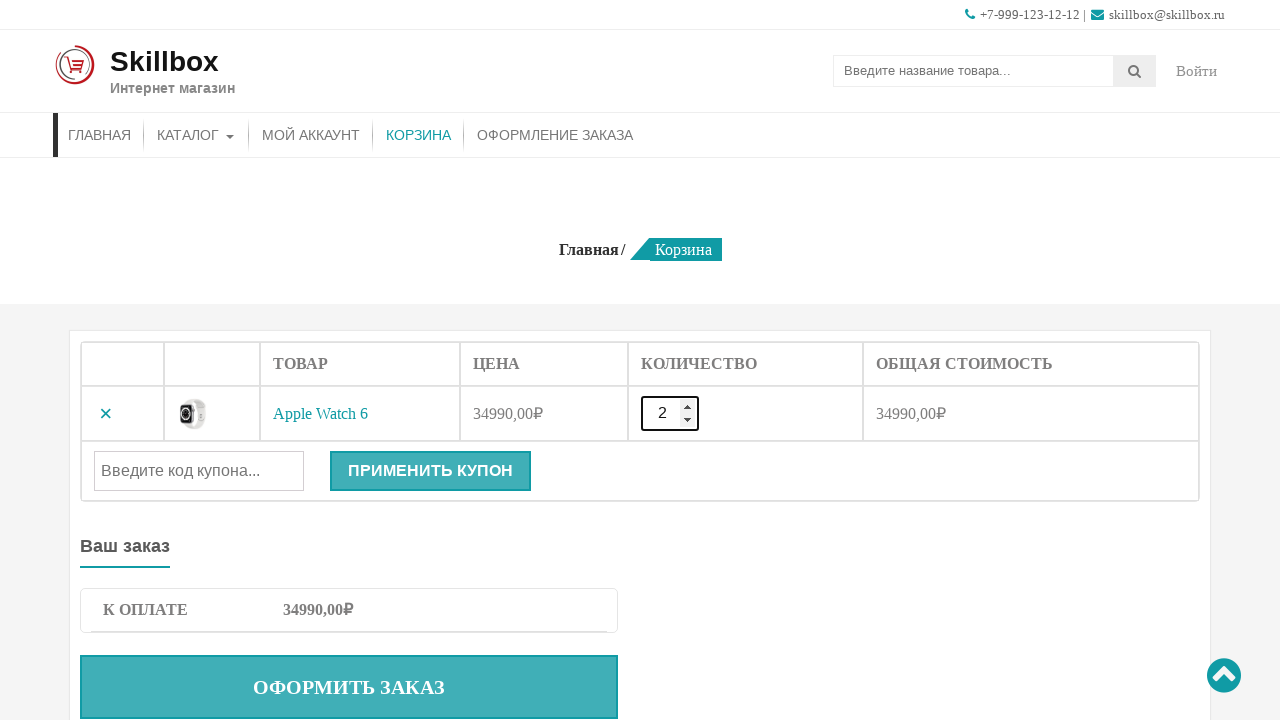

Pressed Enter to confirm quantity change on //td[@class='product-quantity']//input
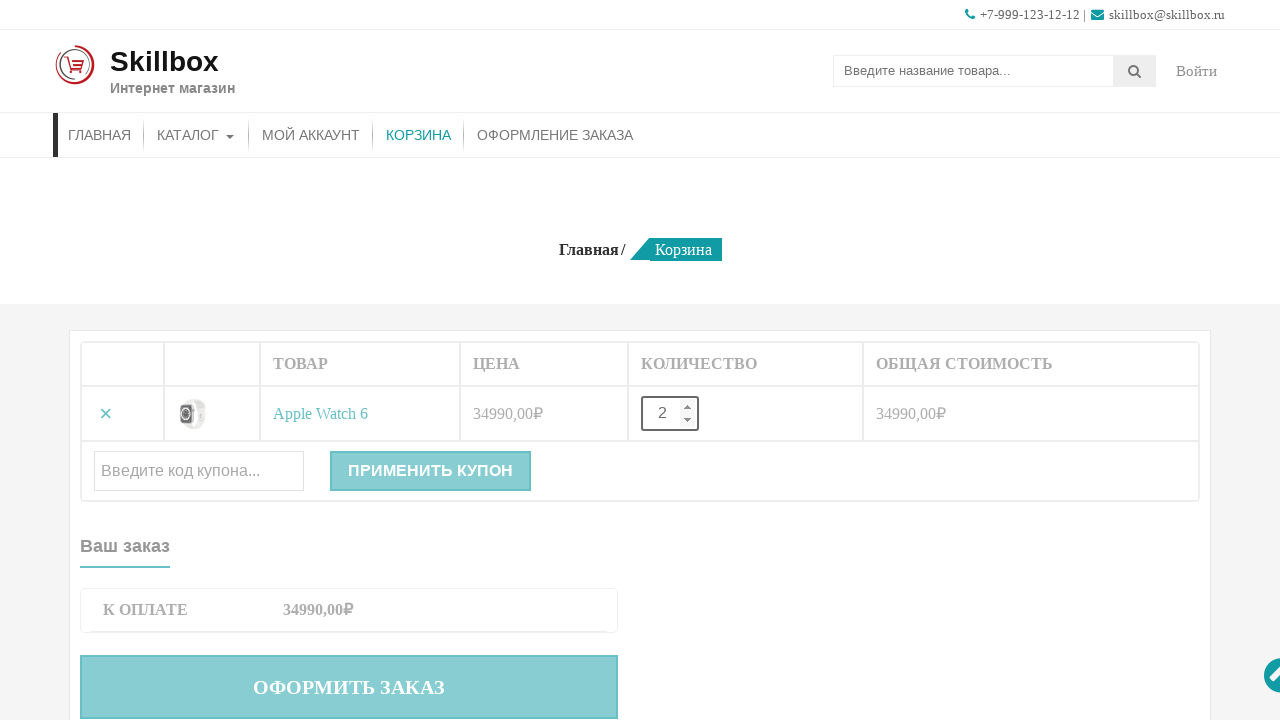

Waited for price to update after quantity change
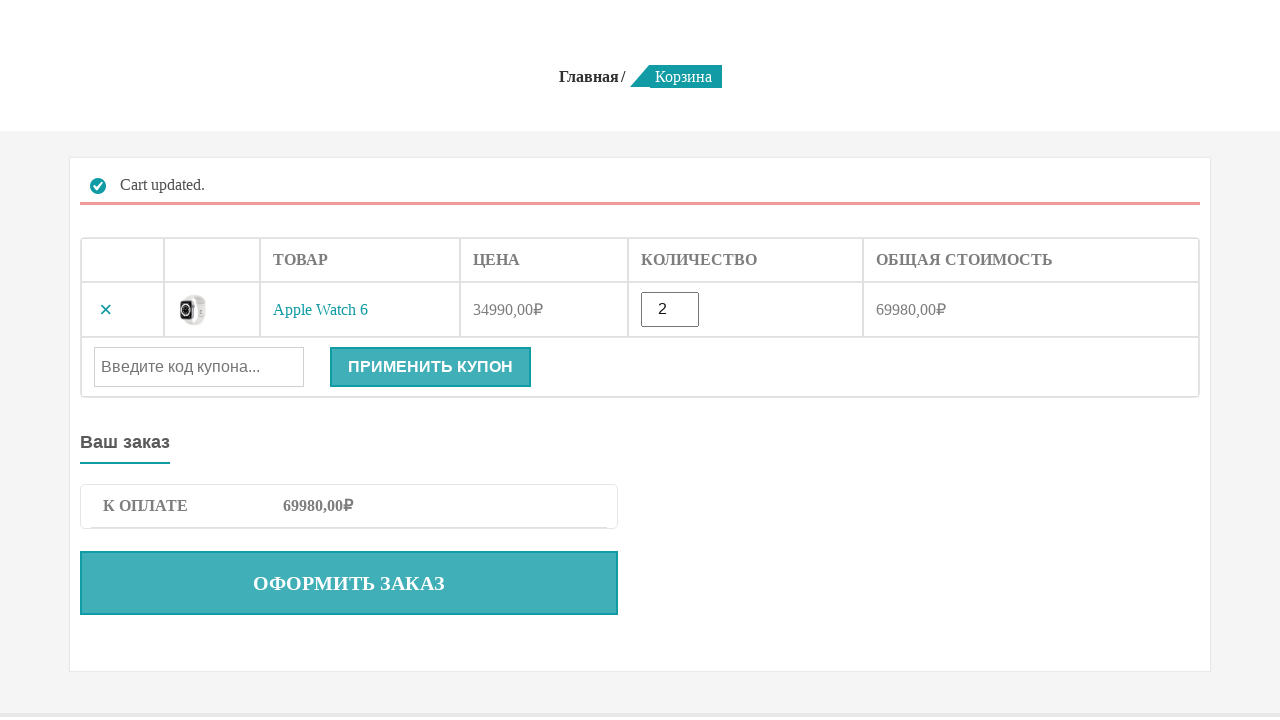

Entered promo code 'SERT500' in coupon field on //input[@id='coupon_code']
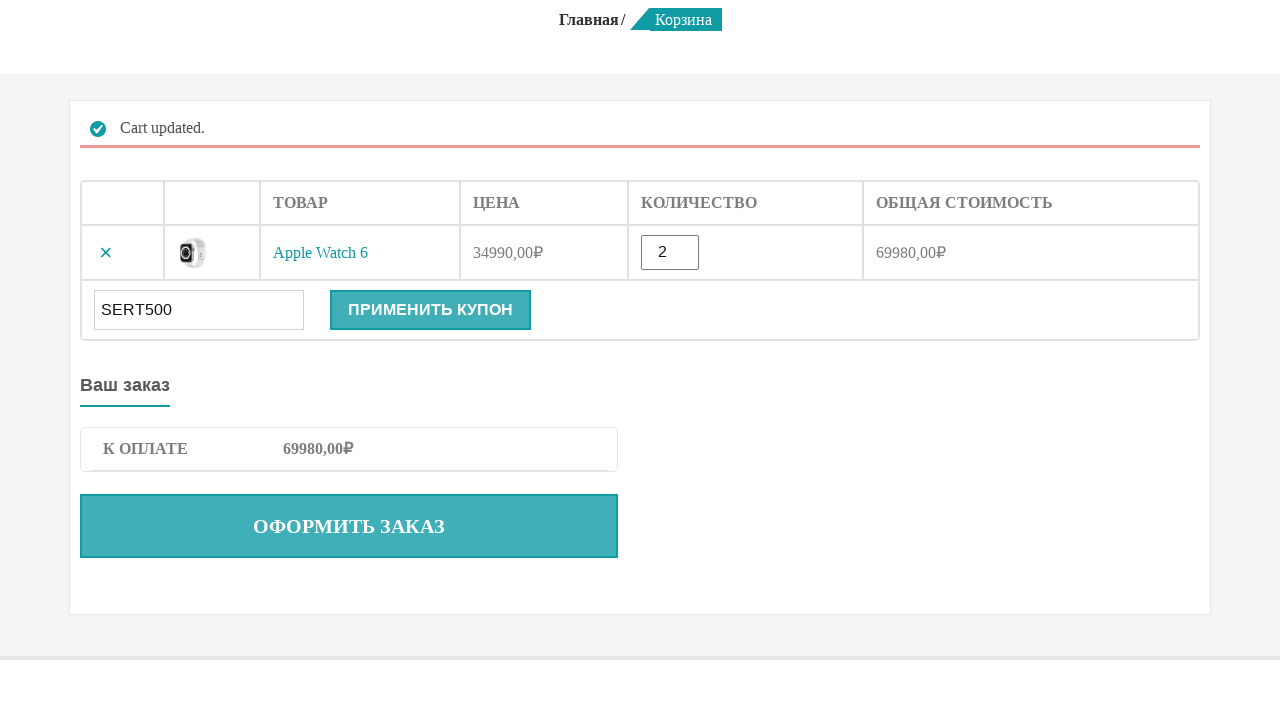

Clicked button to apply promo code at (430, 299) on xpath=//input[@id='coupon_code']/following-sibling::button
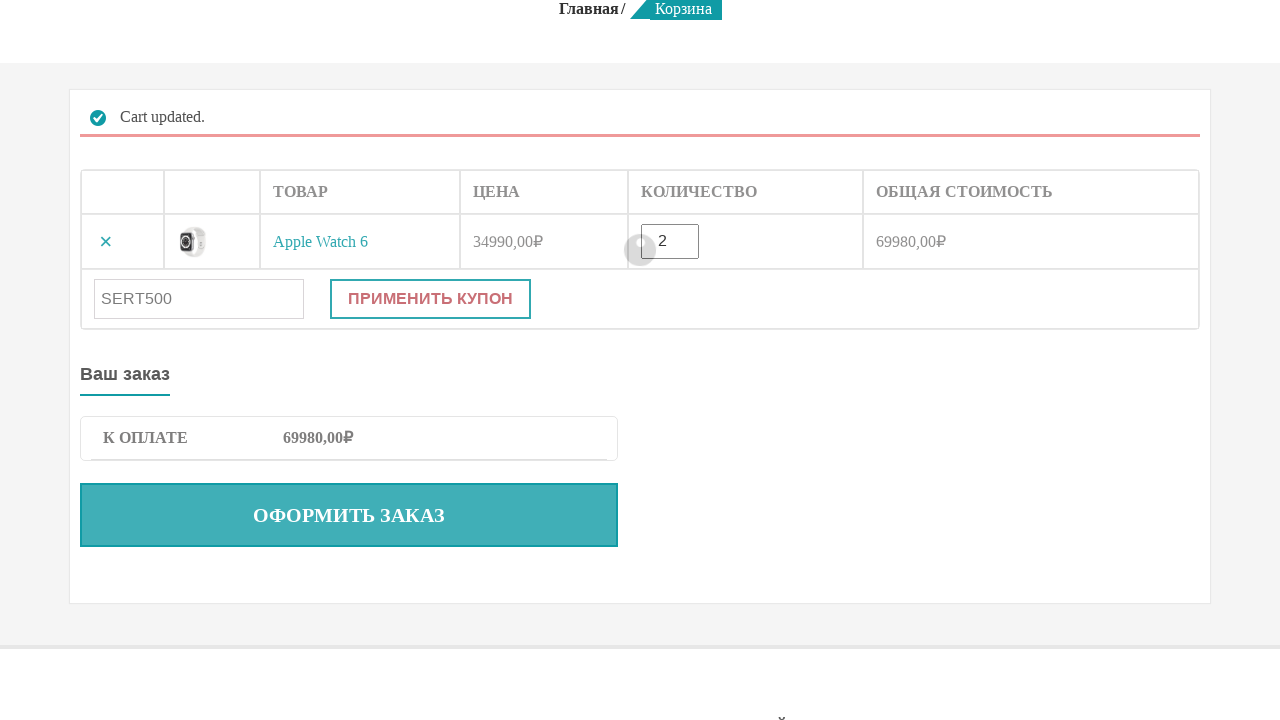

Promo code 'SERT500' successfully applied - discount appeared in cart
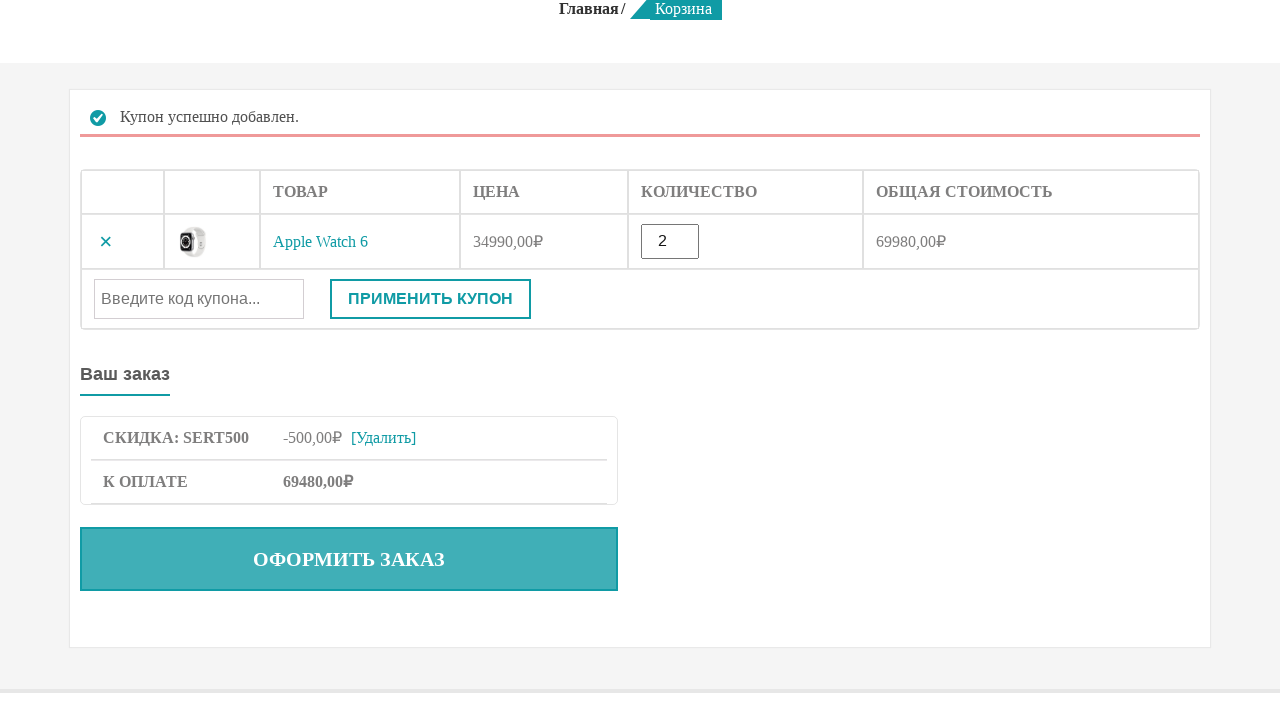

Removed product from cart at (106, 242) on xpath=//td[@class='product-remove']//a
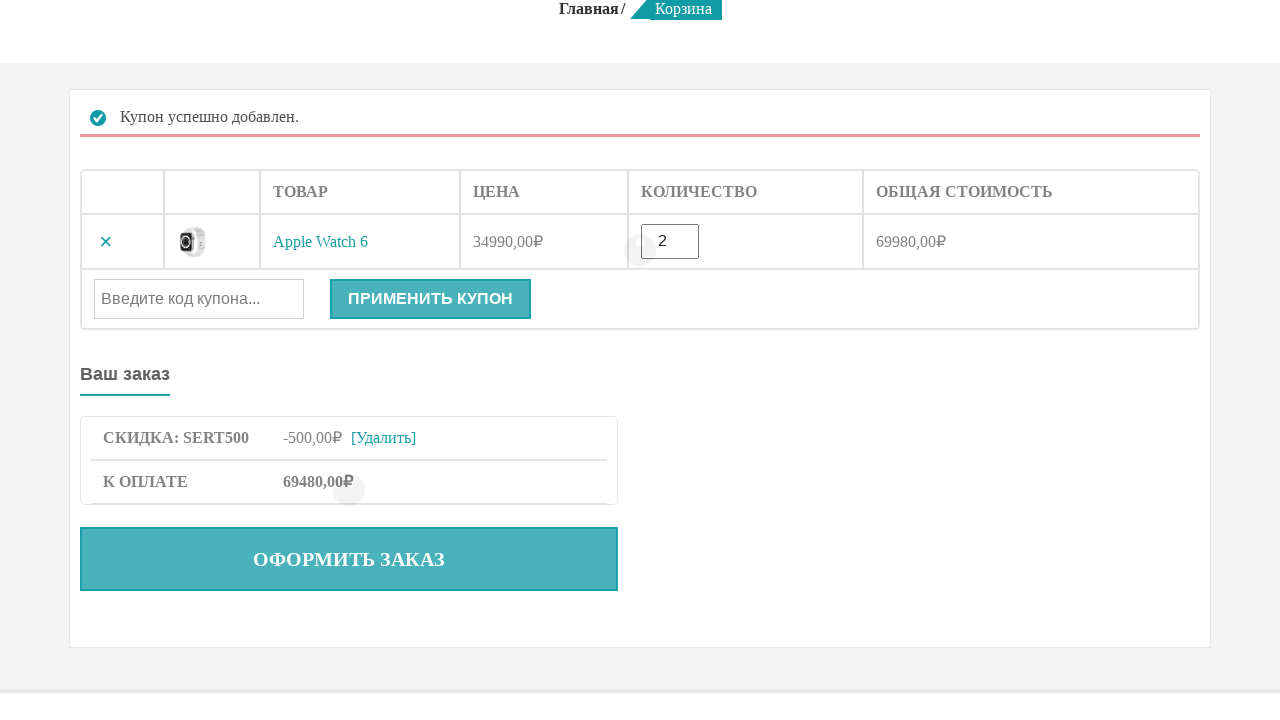

Cart is now empty - empty cart message displayed
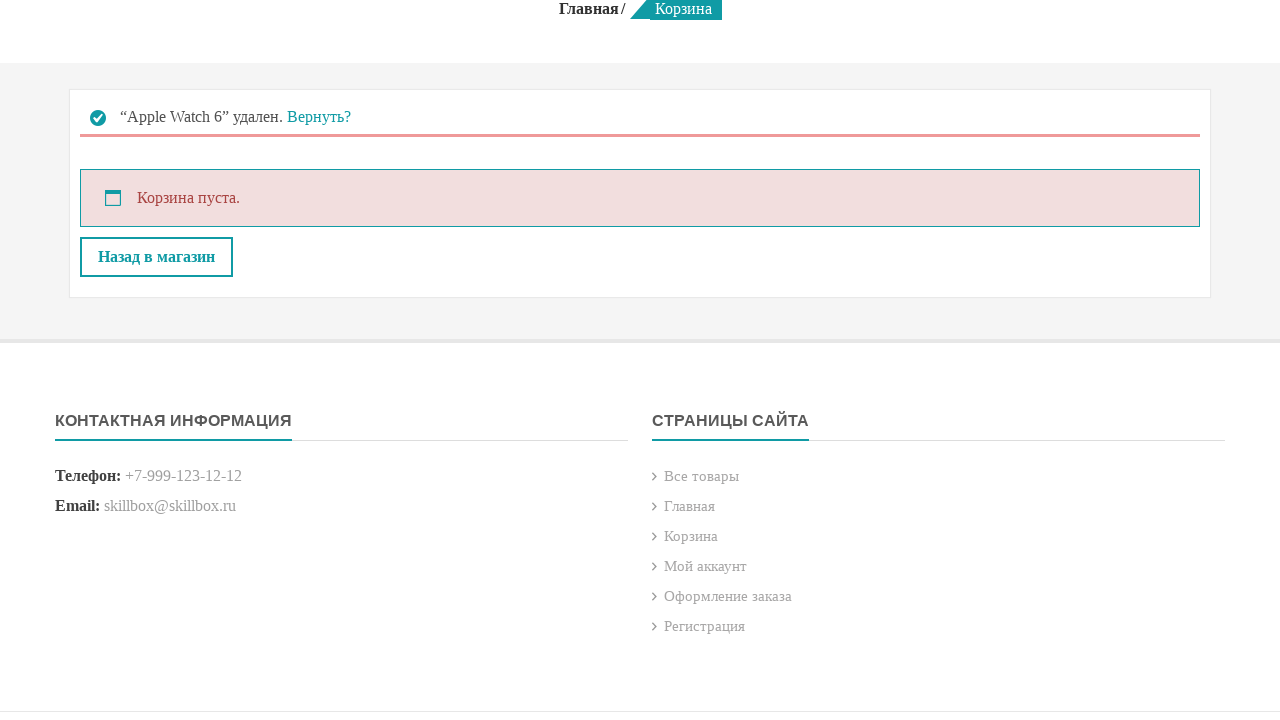

Clicked restore link to add product back to cart at (319, 117) on xpath=//a[@class='restore-item']
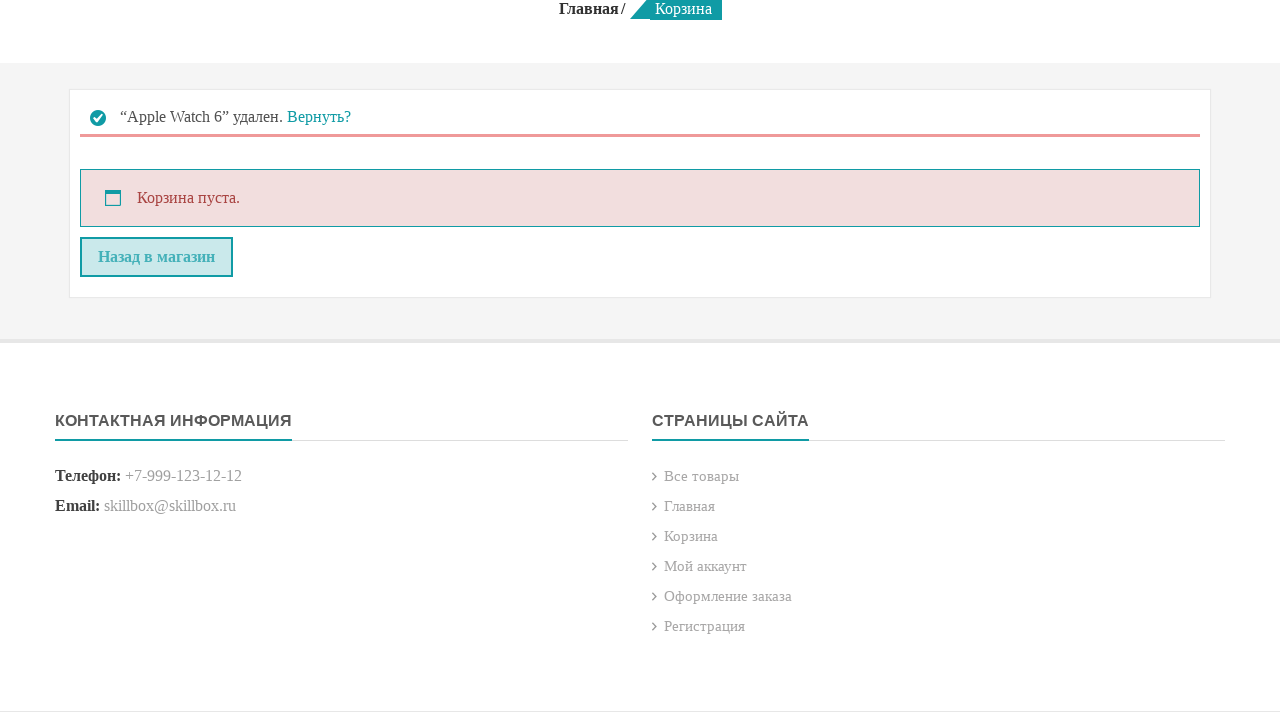

Product successfully restored to cart
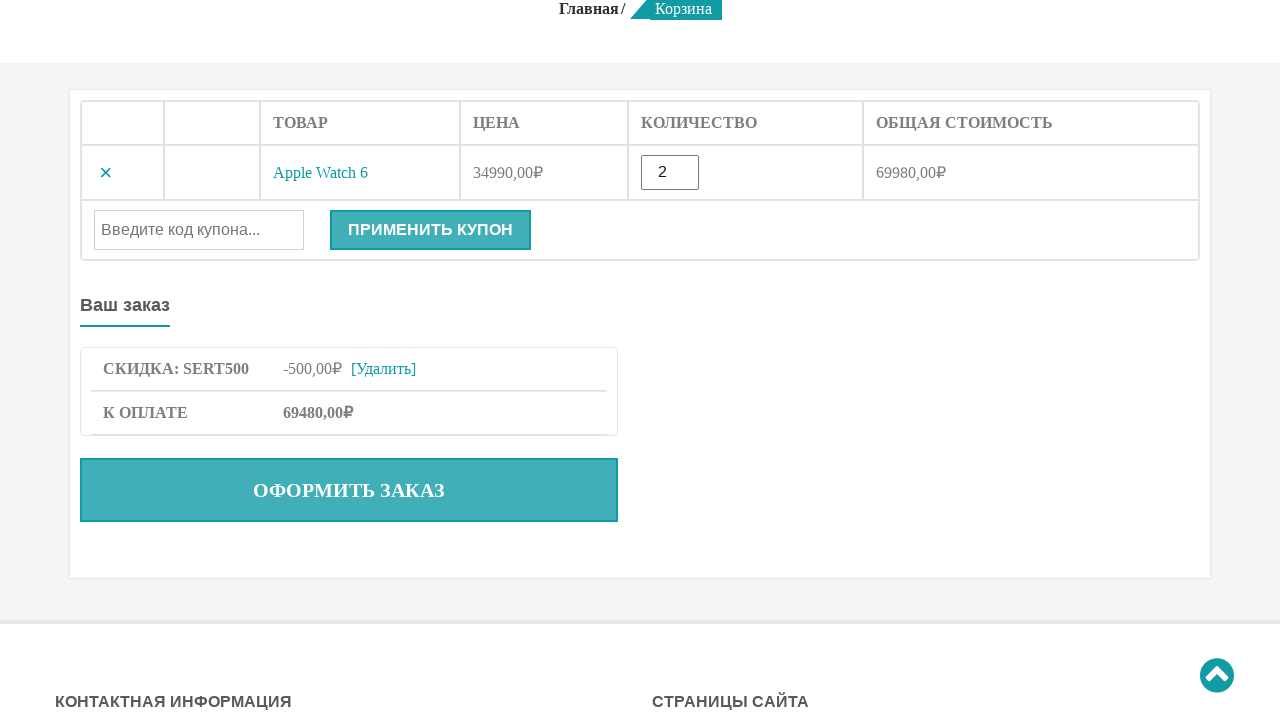

Clicked checkout button to proceed to checkout page at (349, 490) on xpath=//a[@class='checkout-button button alt wc-forward']
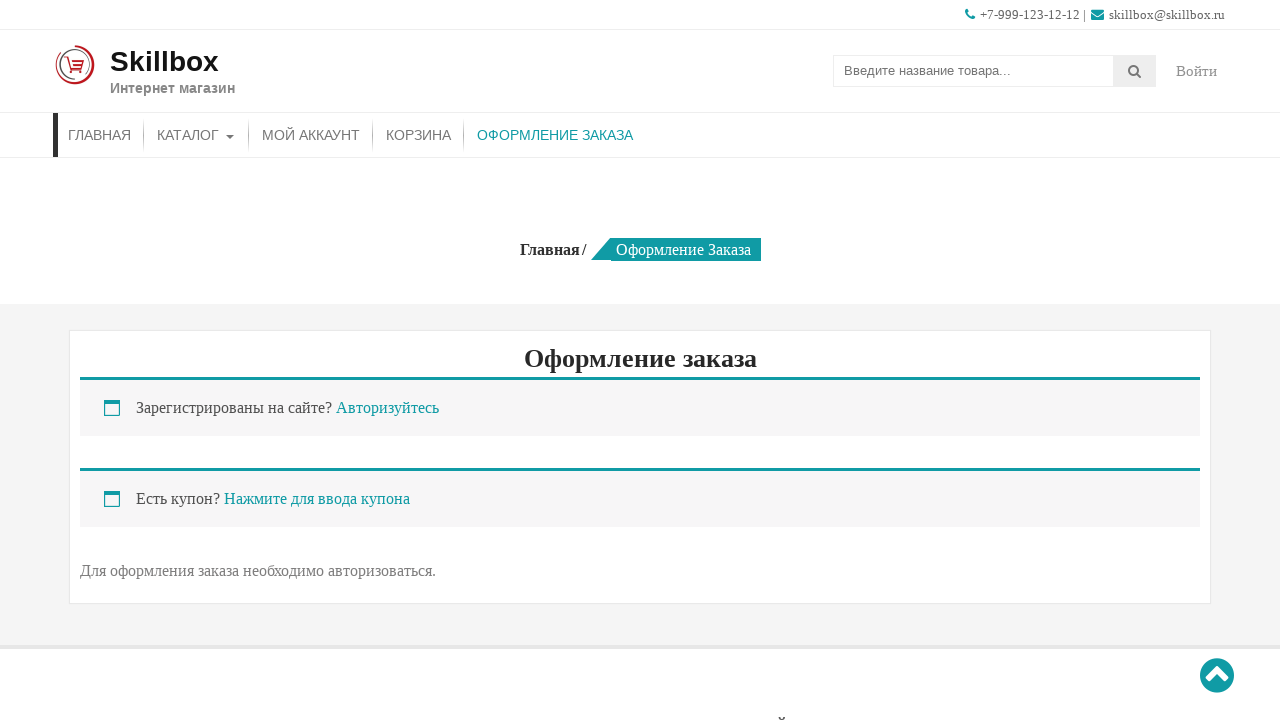

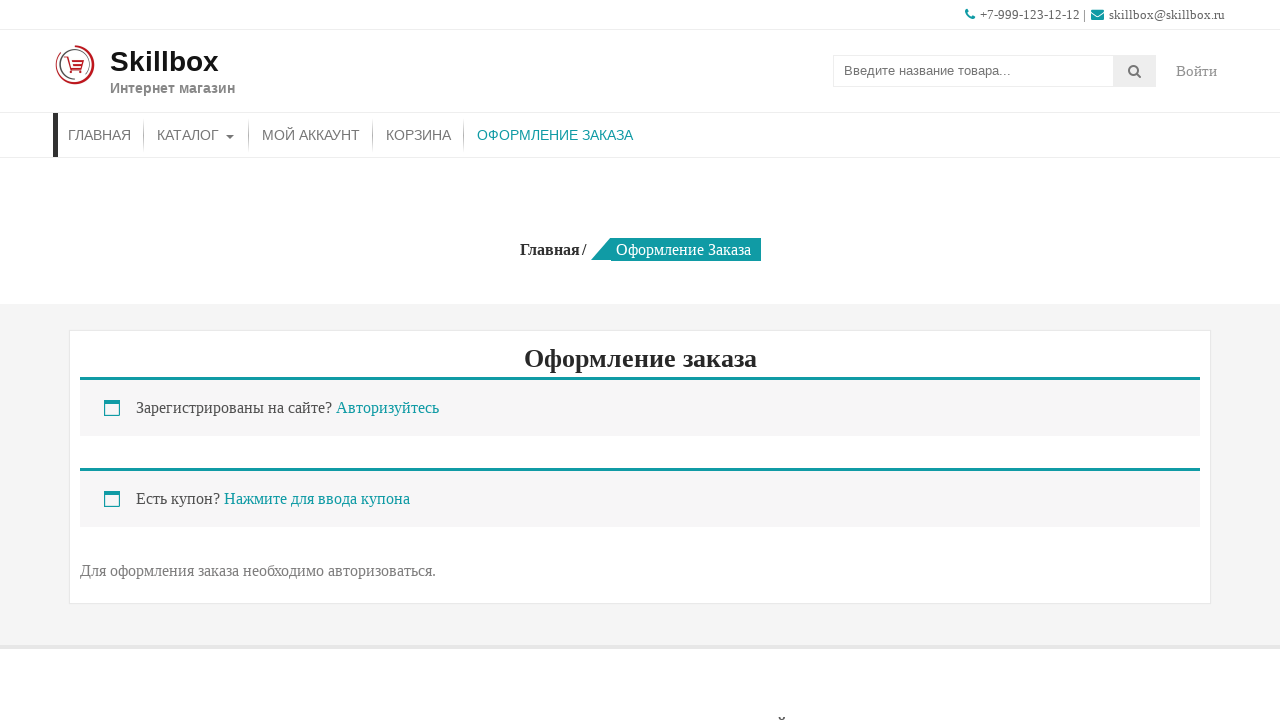